Tests page scrolling functionality by scrolling down and then back up

Starting URL: http://toolsqa.com/iframe-practice-page/

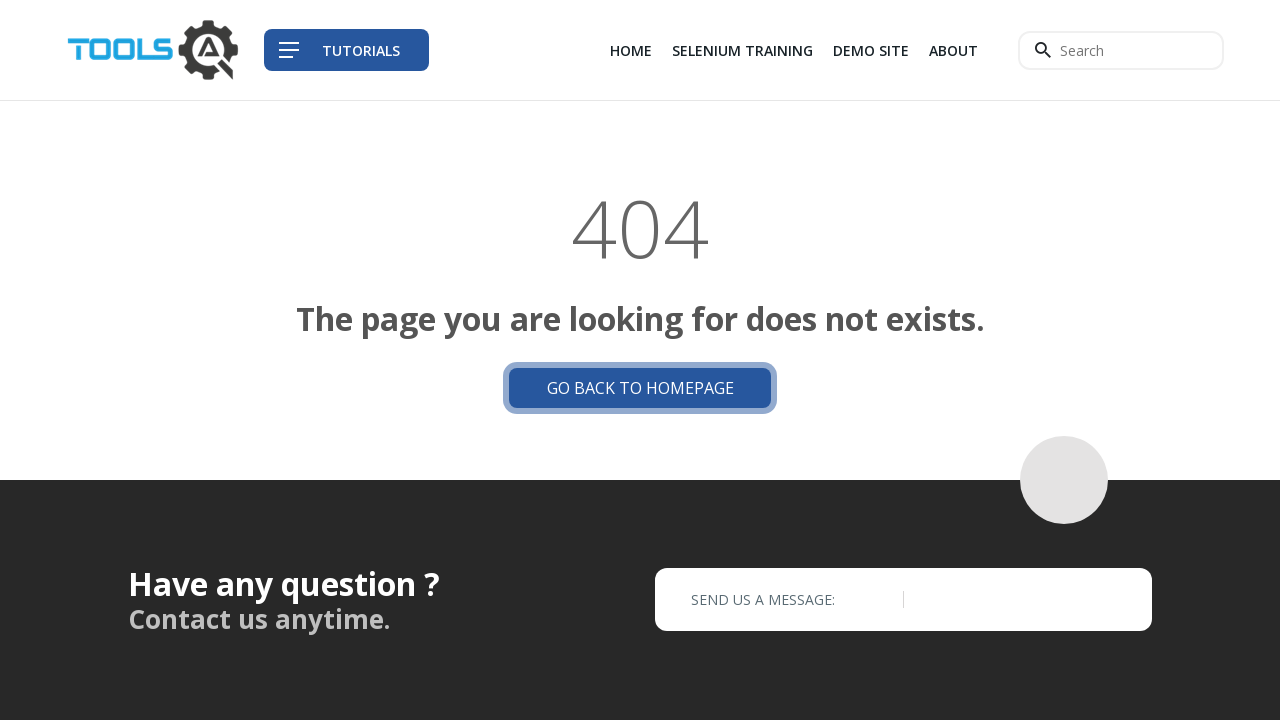

Scrolled down the page by 6000 pixels
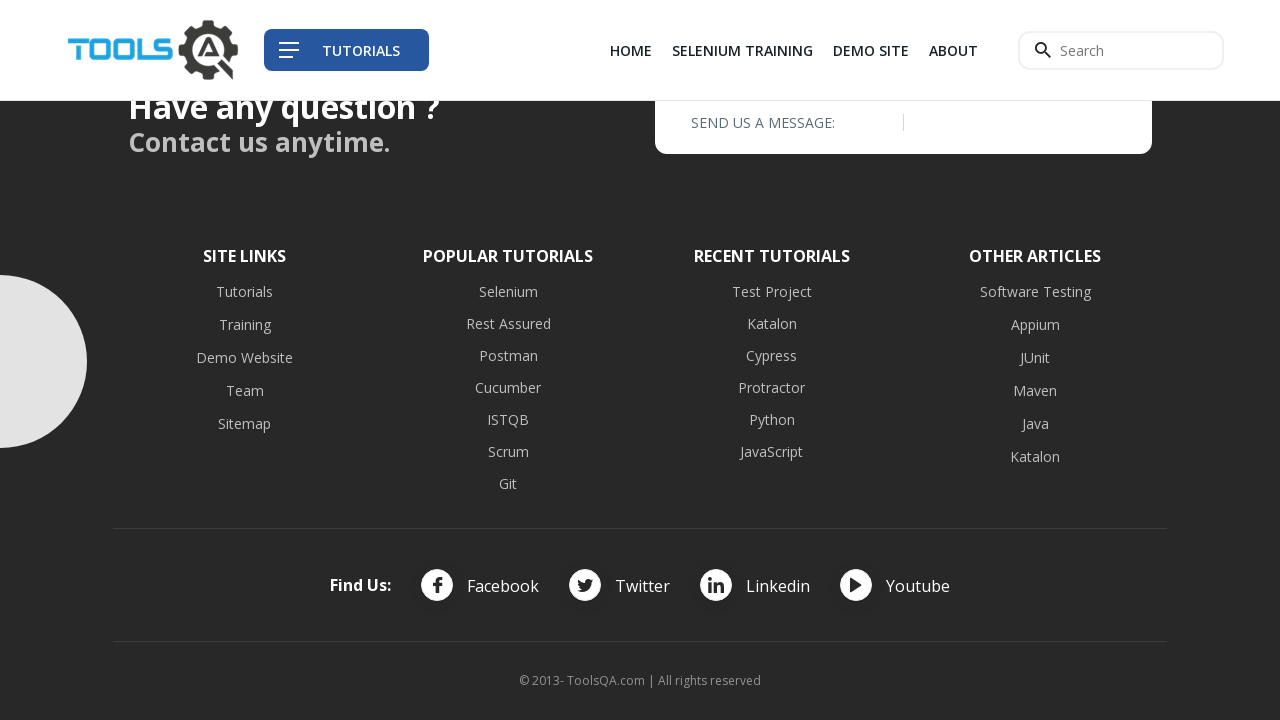

Waited 3 seconds for scroll effect to complete
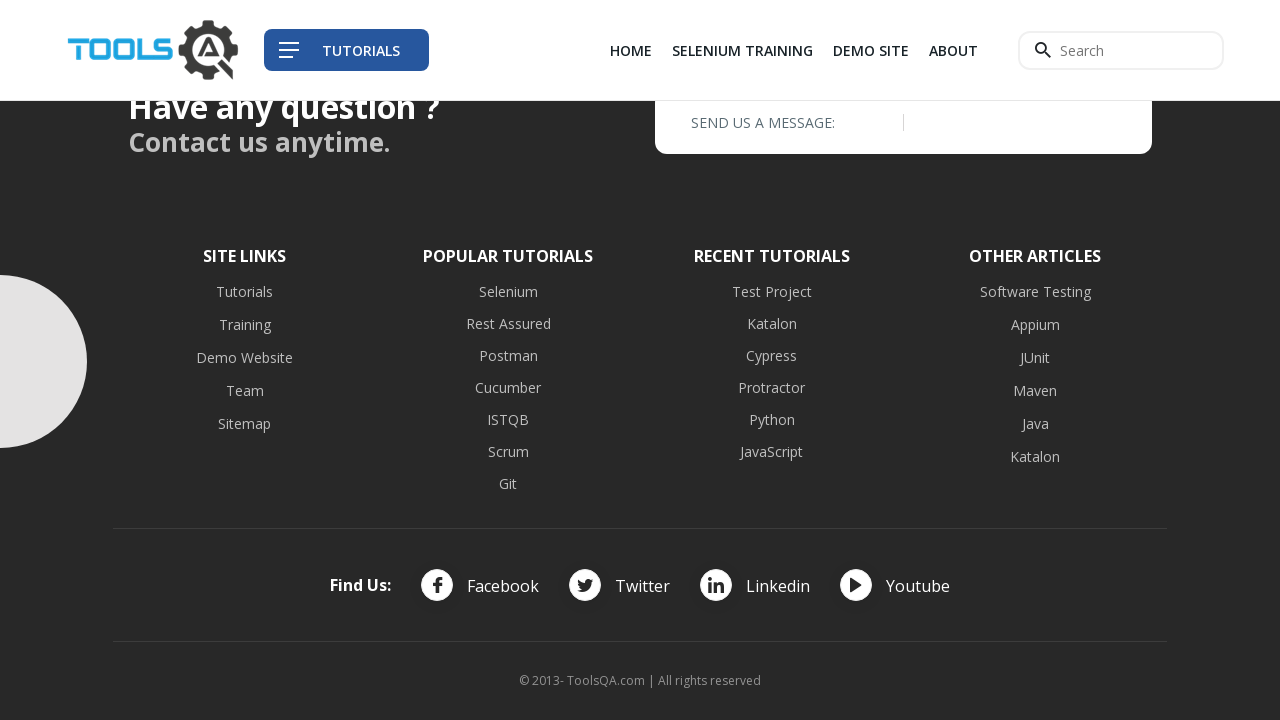

Scrolled back up the page by 6000 pixels
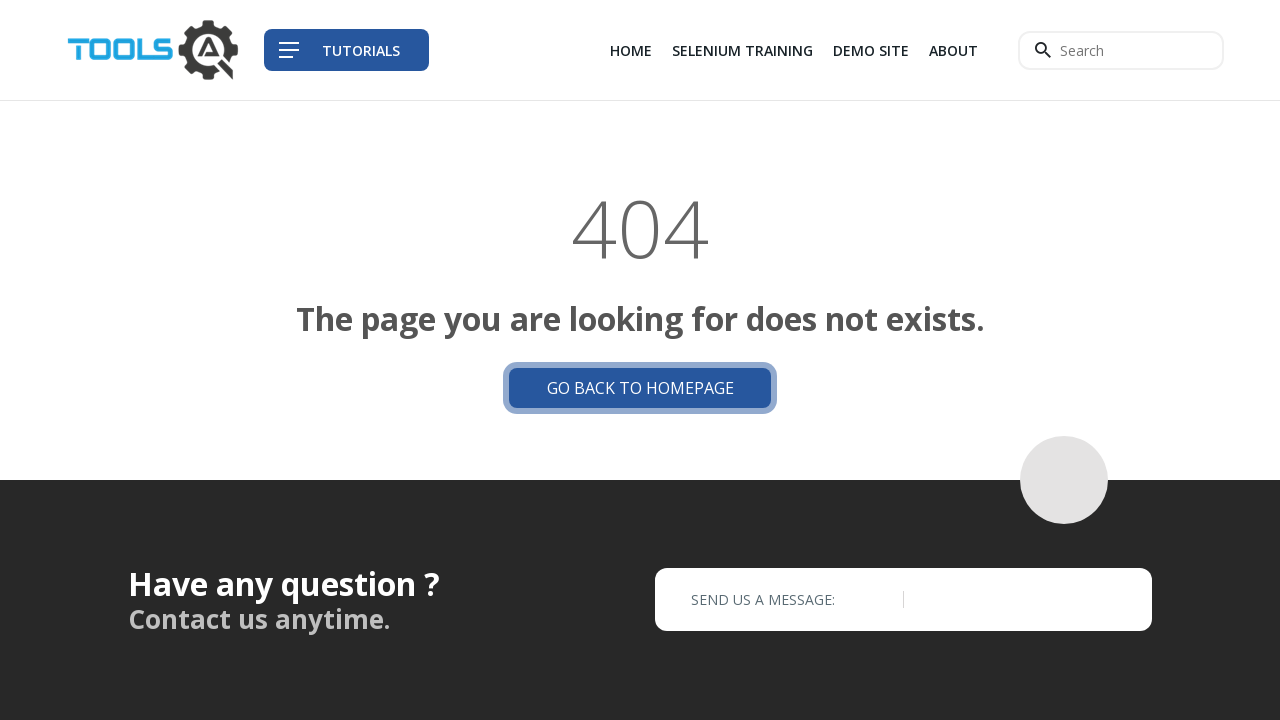

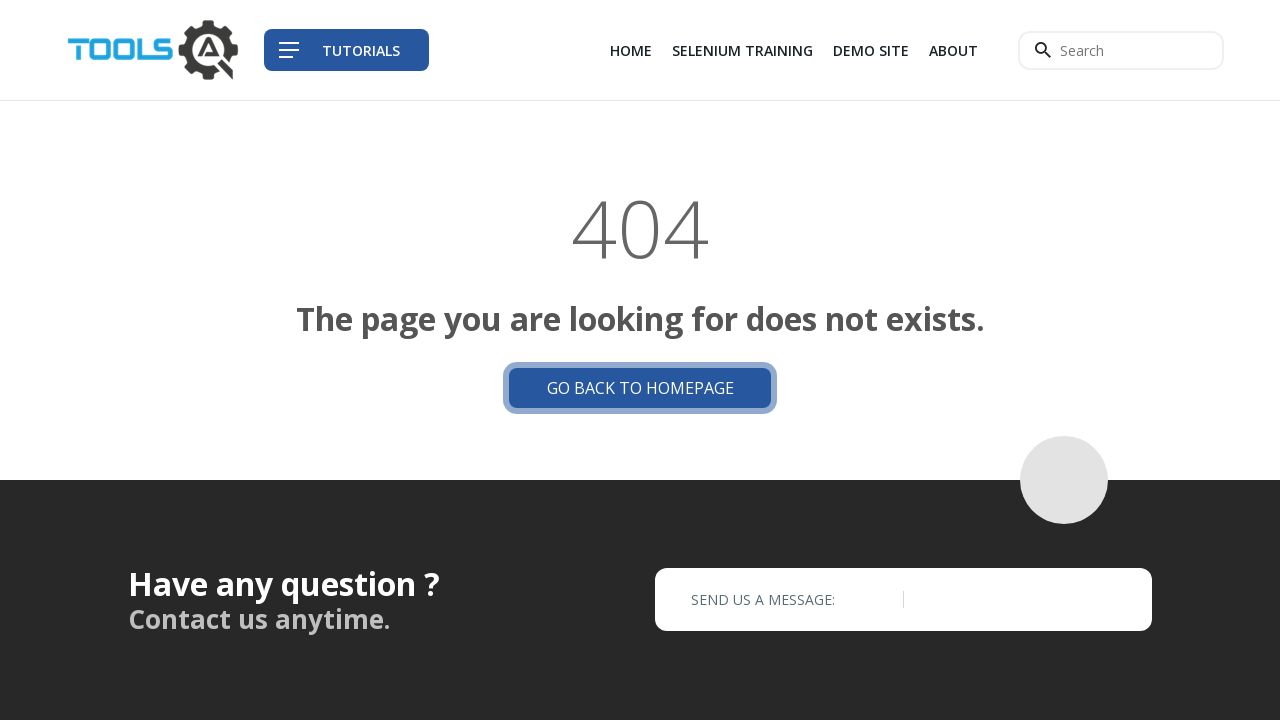